Tests the American Airlines flight search form by entering a departure city query and selecting an airport from the autocomplete dropdown suggestions

Starting URL: https://www.aa.com/

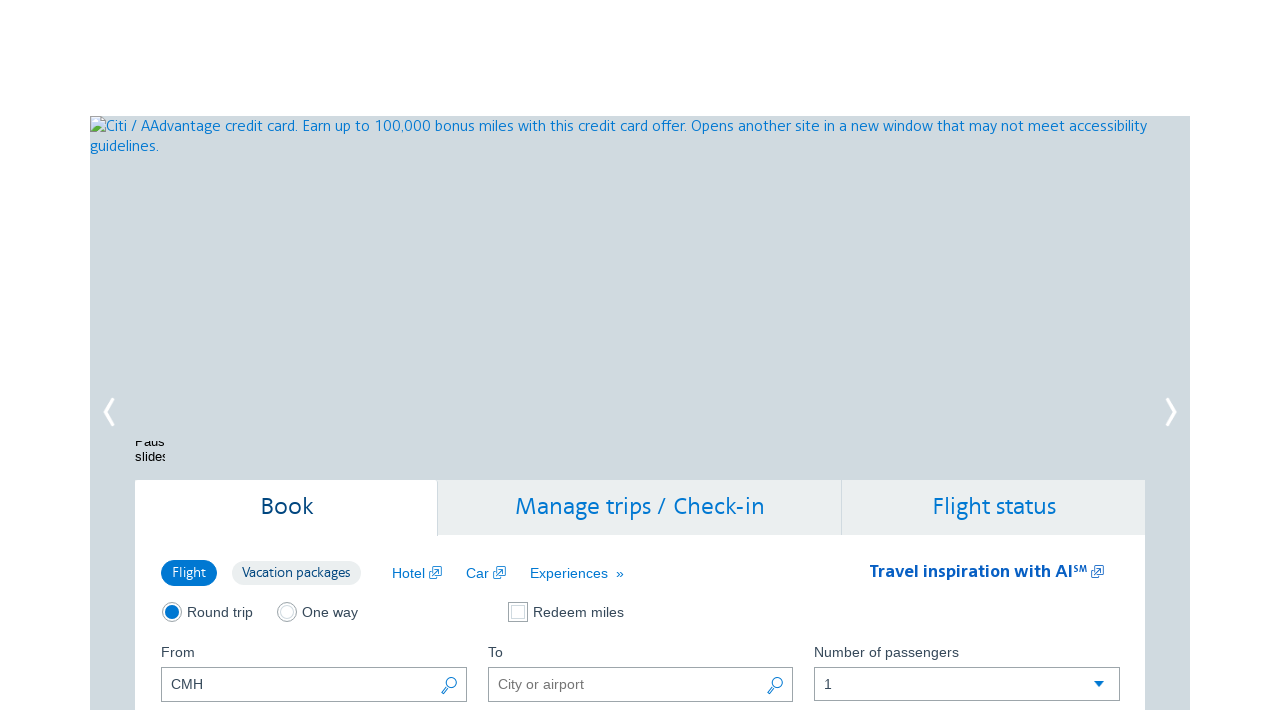

Waited for origin airport input field to be visible
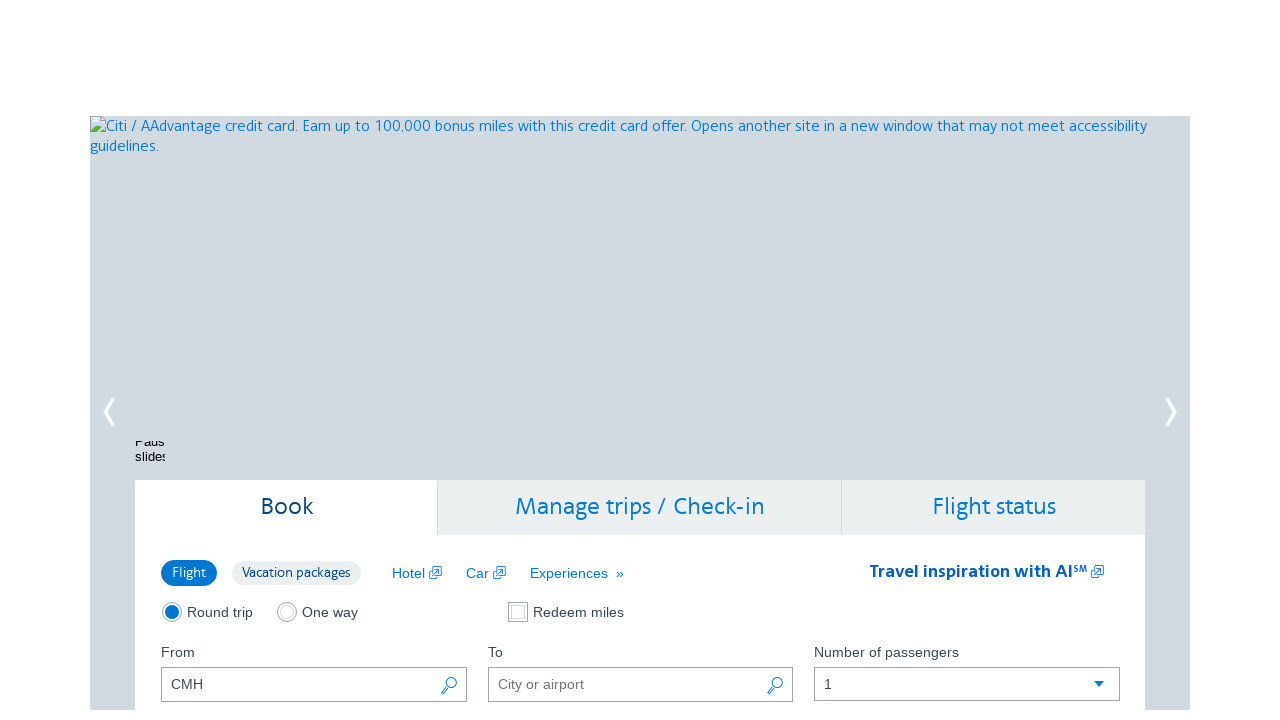

Cleared existing value in departure field on input#reservationFlightSearchForm\.originAirport
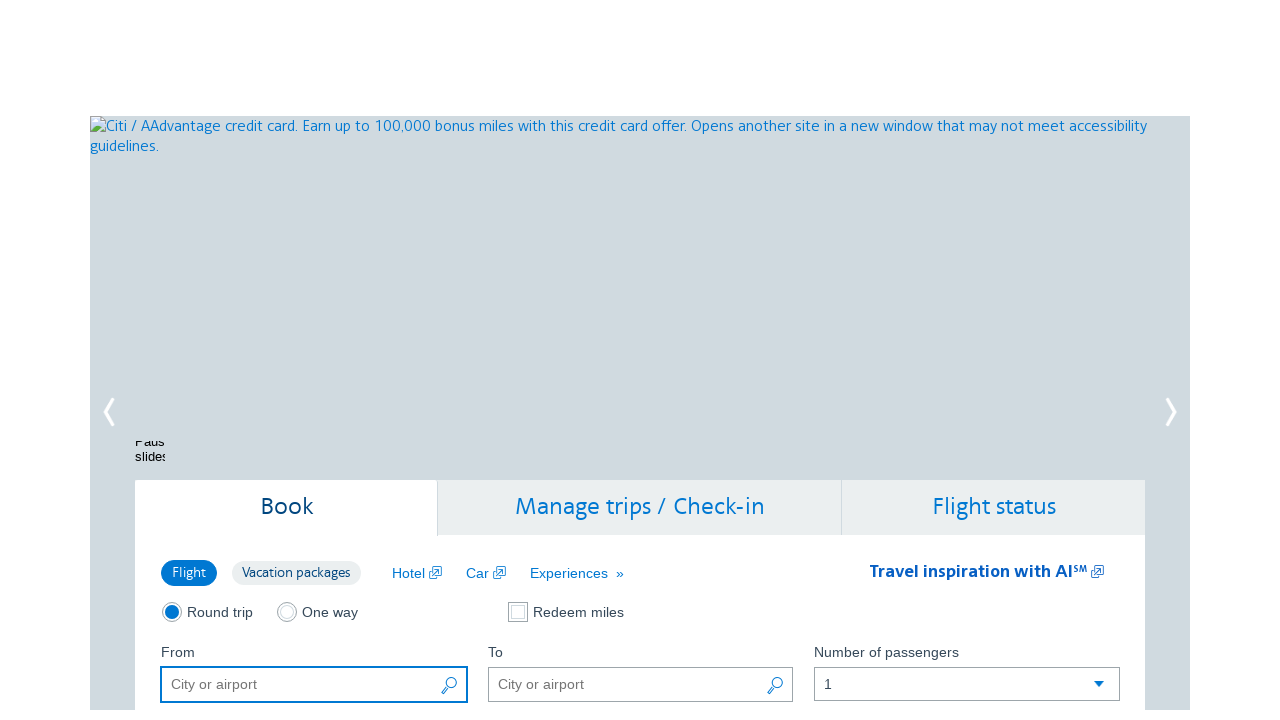

Entered 'wash' in departure field to trigger autocomplete on input#reservationFlightSearchForm\.originAirport
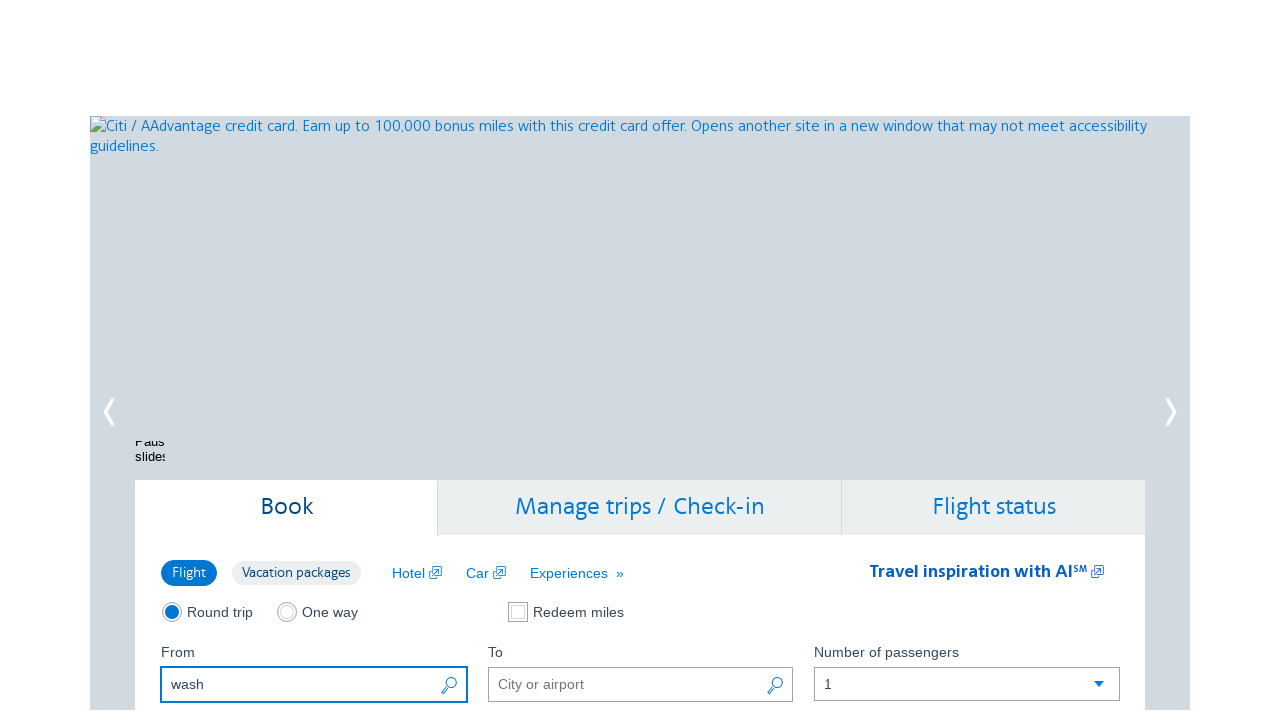

Autocomplete dropdown suggestions appeared
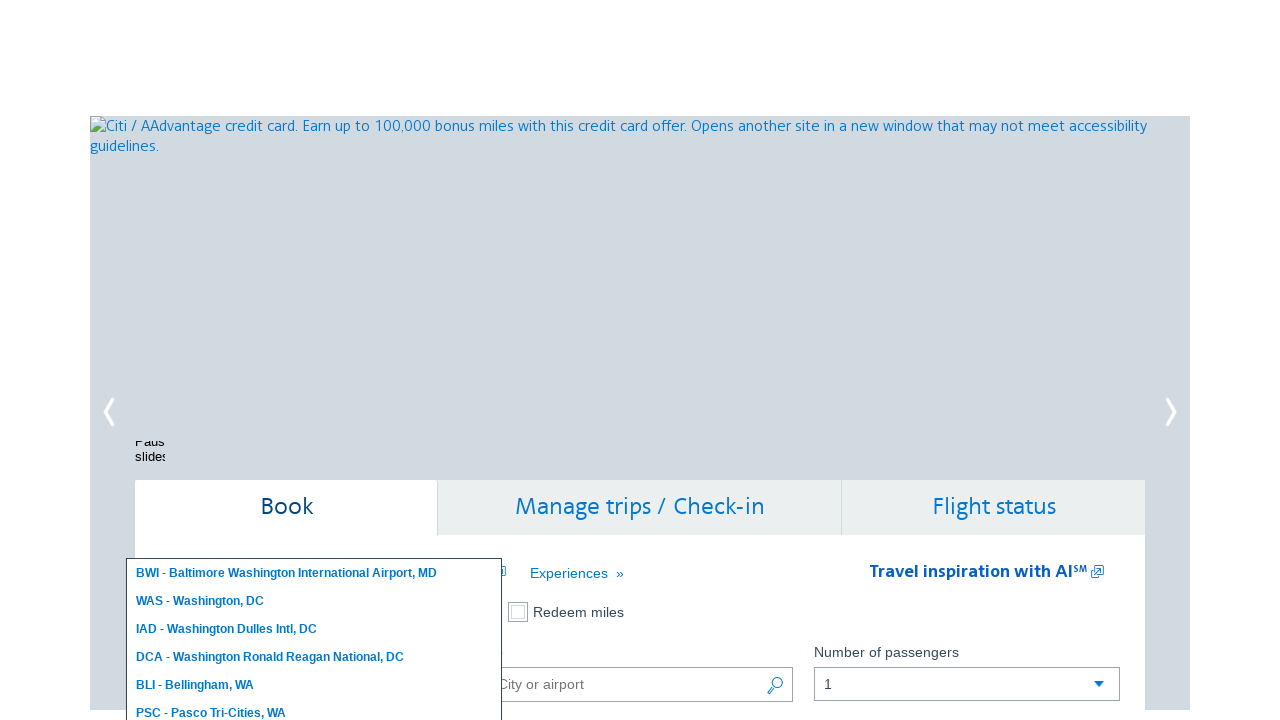

Selected airport option containing 'DCA' from dropdown at (314, 657) on ul#ui-id-1 li a >> nth=3
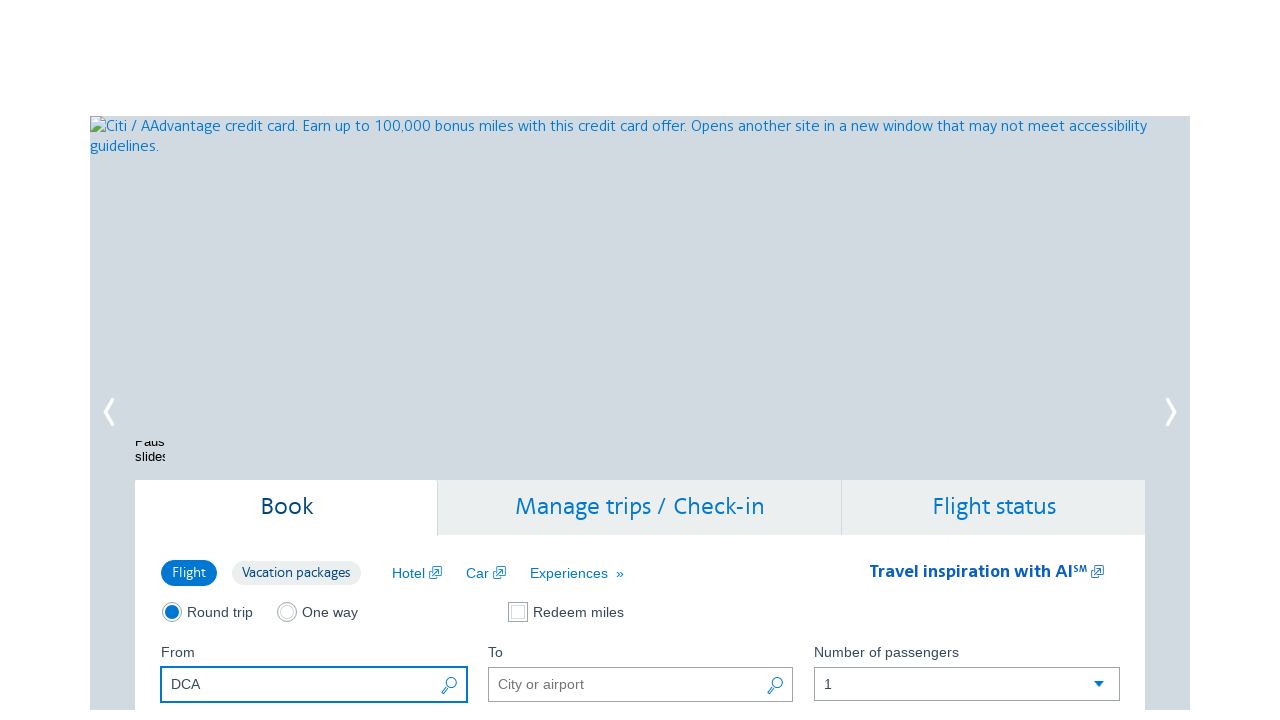

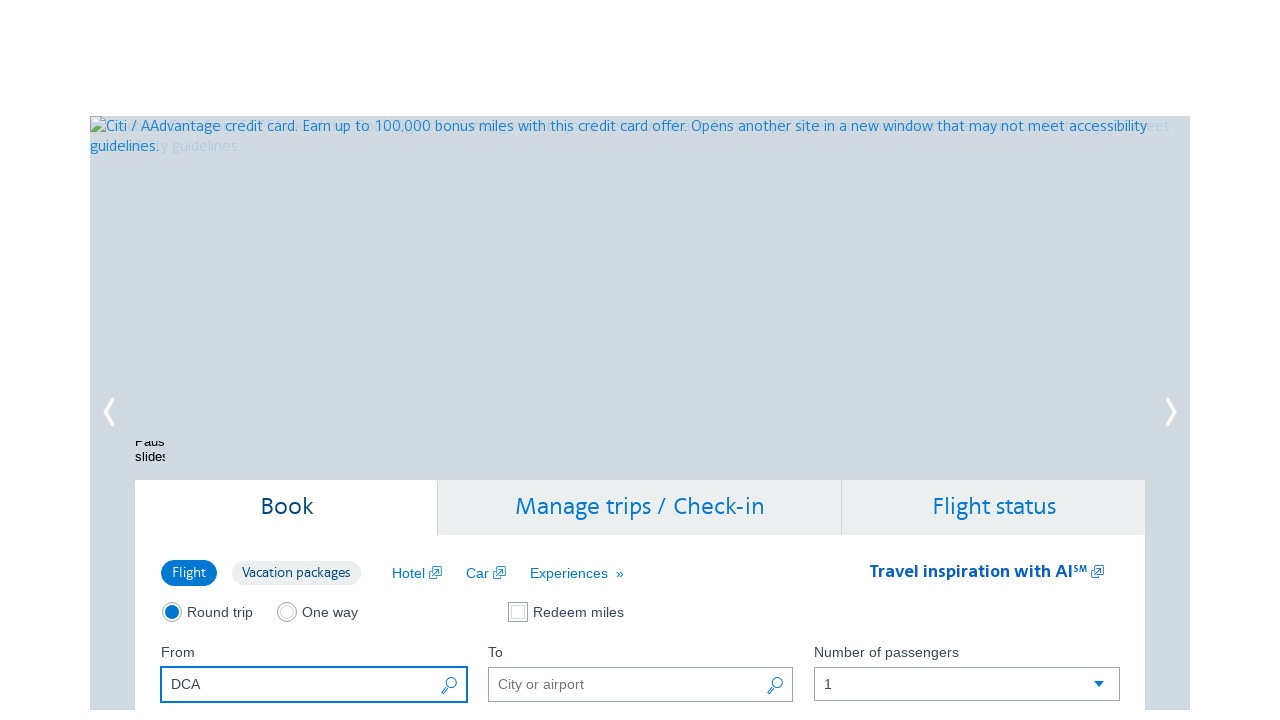